Tests interaction with W3Schools JavaScript alert demo page by switching to an iframe, triggering a JavaScript function that shows an alert, accepting the alert, highlighting a button element, then navigating to the W3Schools homepage and scrolling to a specific element.

Starting URL: https://www.w3schools.com/jsref/tryit.asp?filename=tryjsref_alert

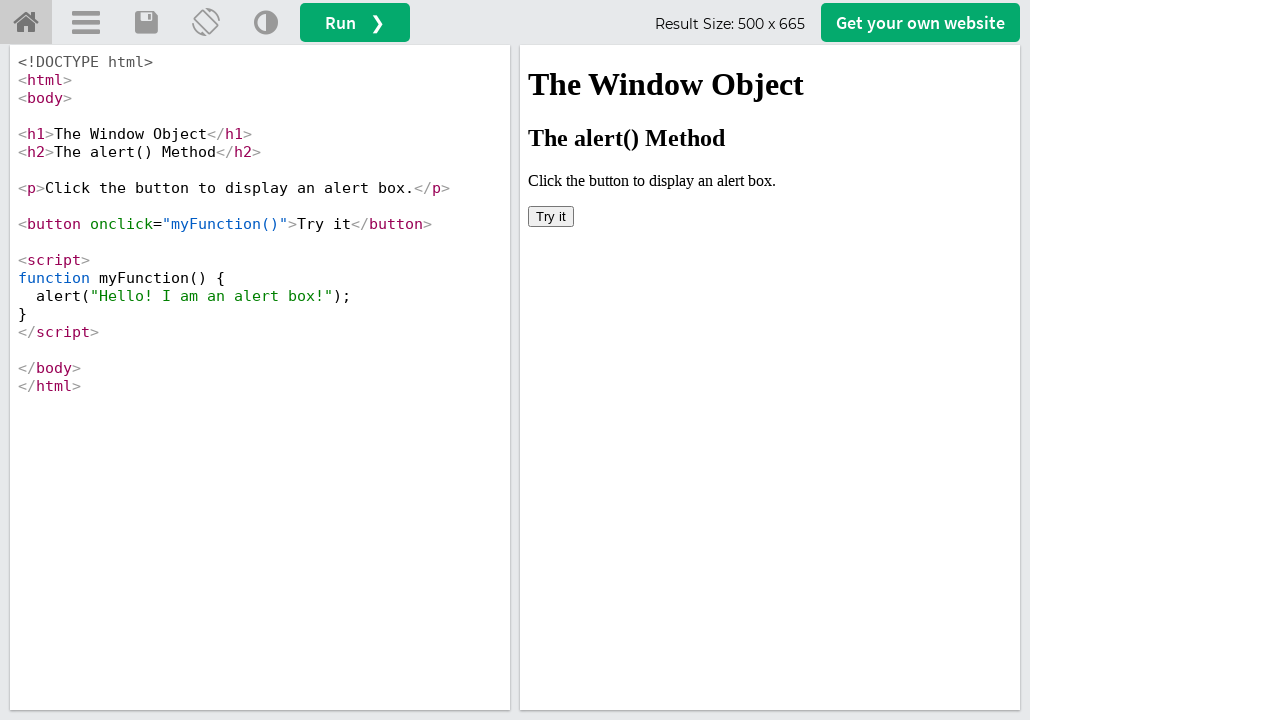

Located iframe with id 'iframeResult'
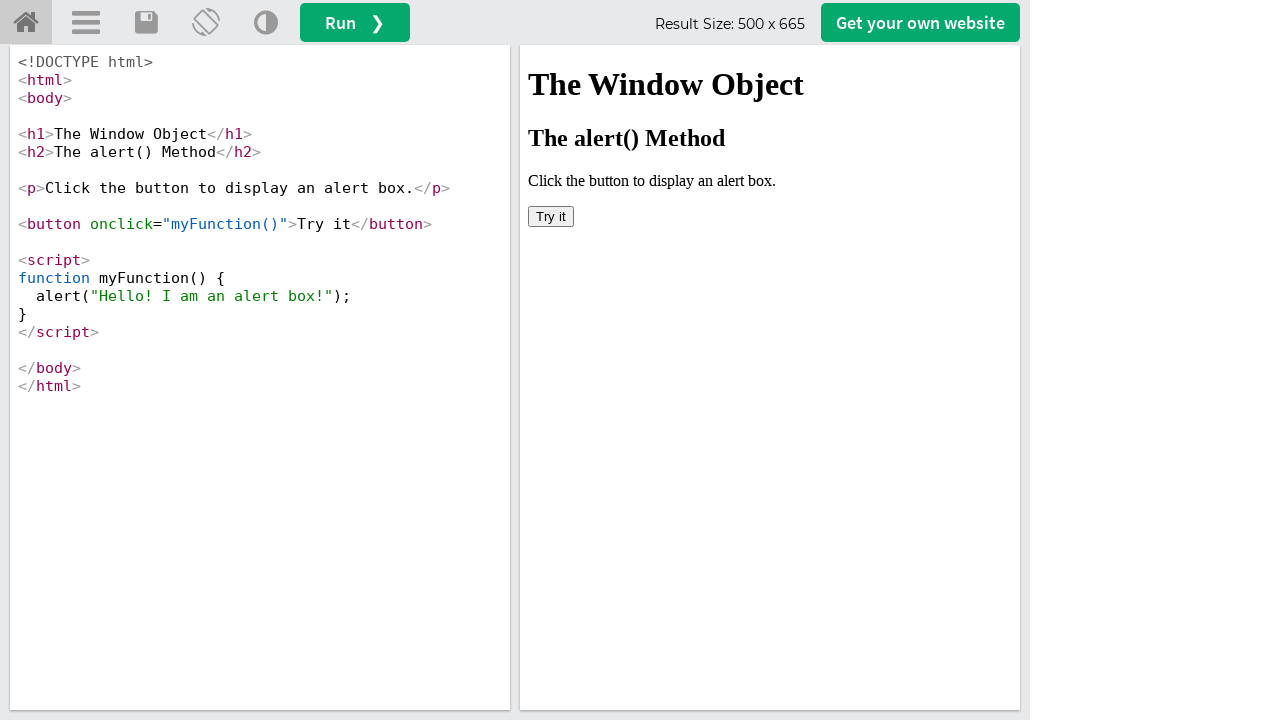

Clicked button to trigger JavaScript alert at (551, 216) on #iframeResult >> internal:control=enter-frame >> button
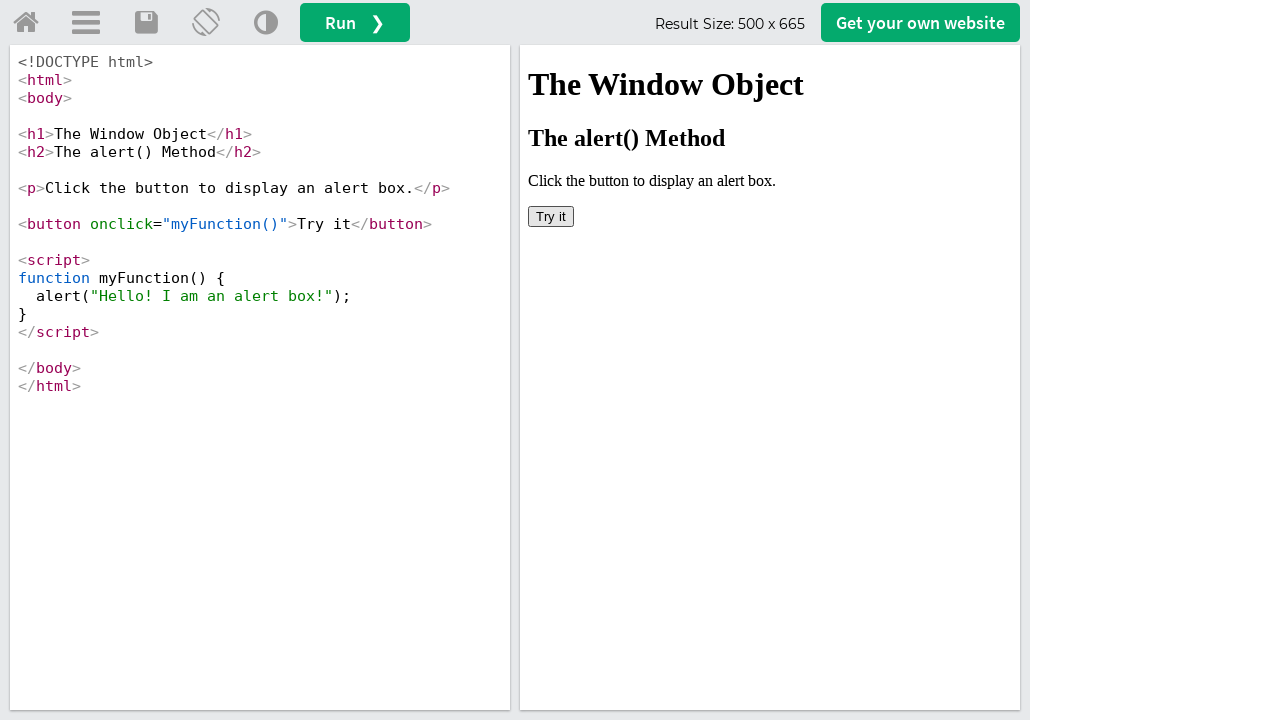

Set up dialog handler to accept alerts
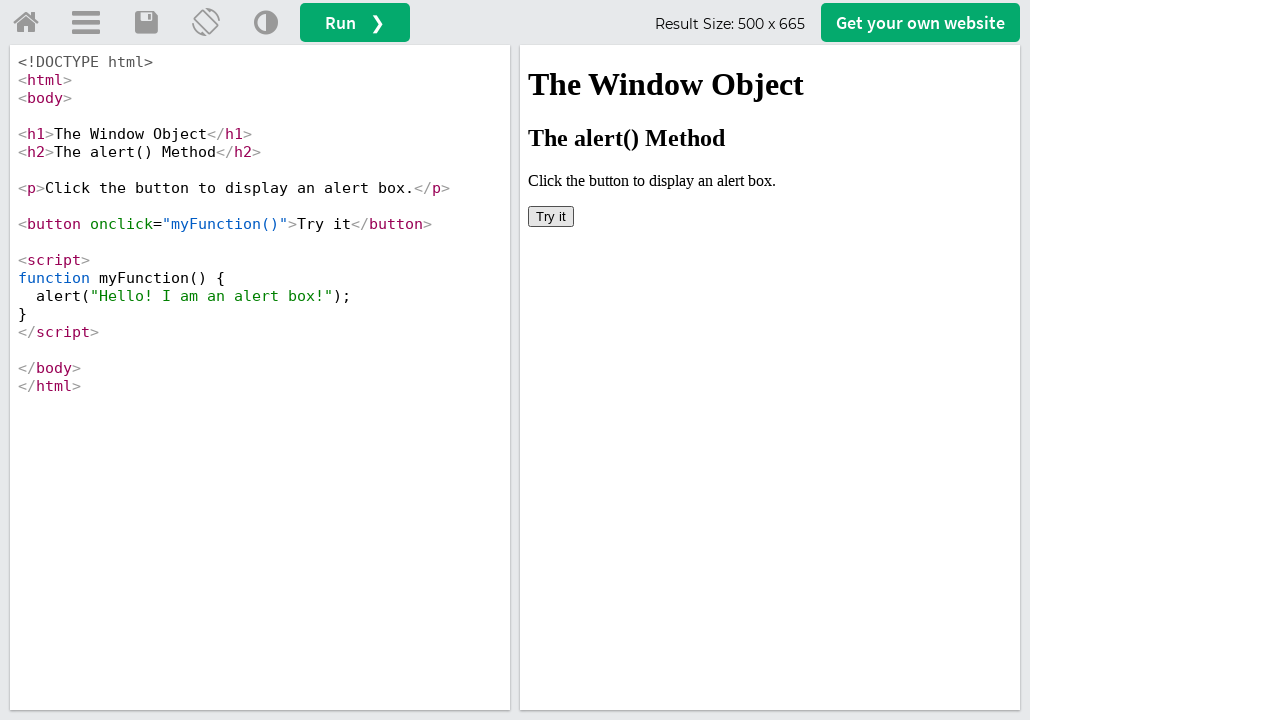

Waited 500ms for alert handling
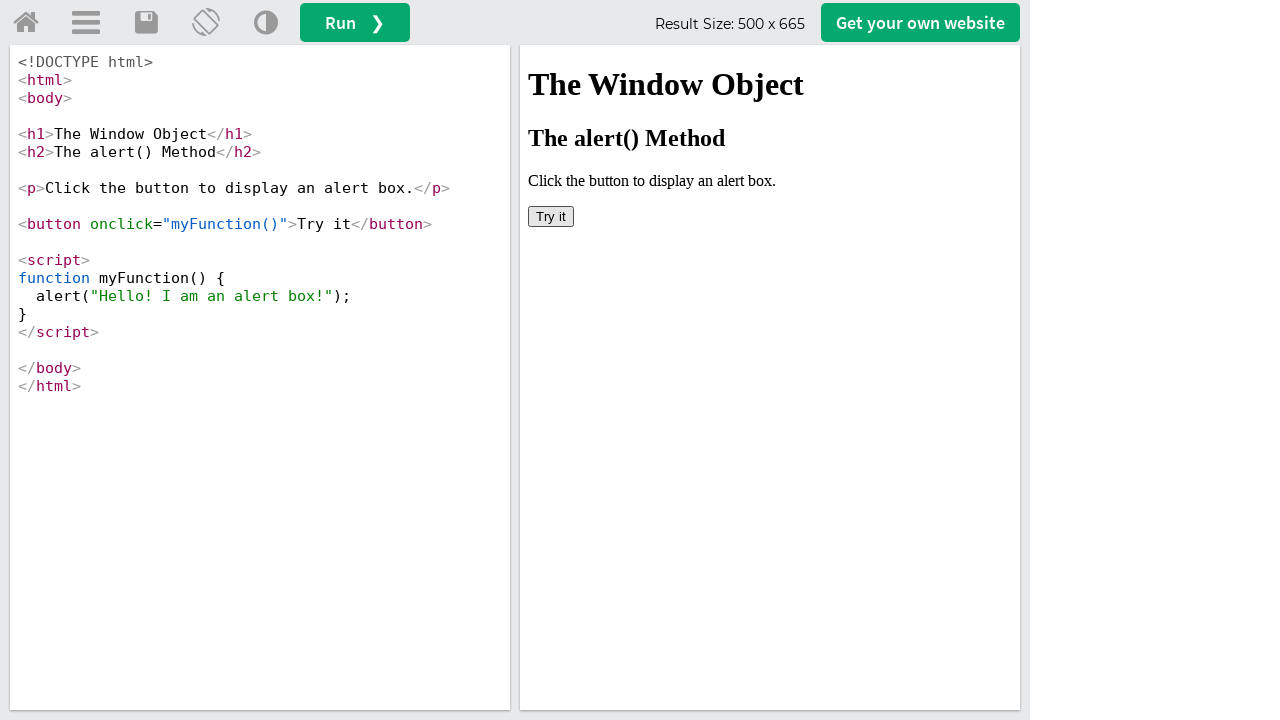

Applied red border styling to button element
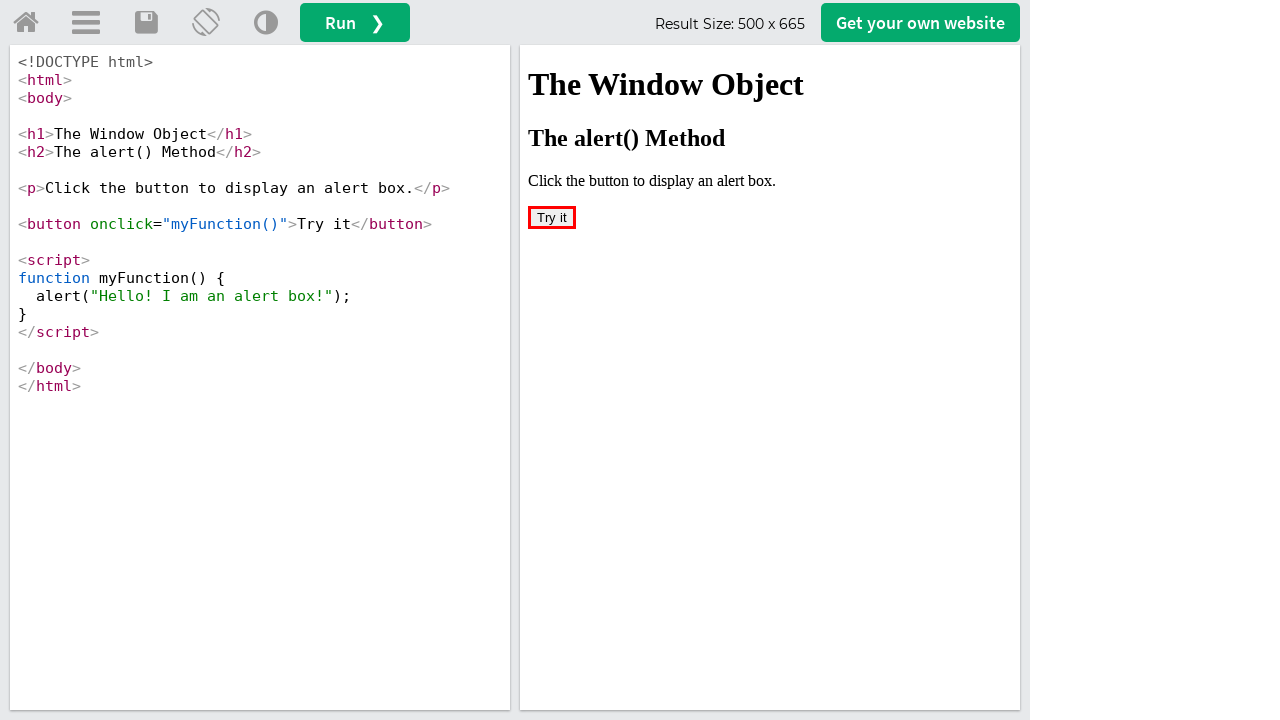

Navigated to W3Schools homepage
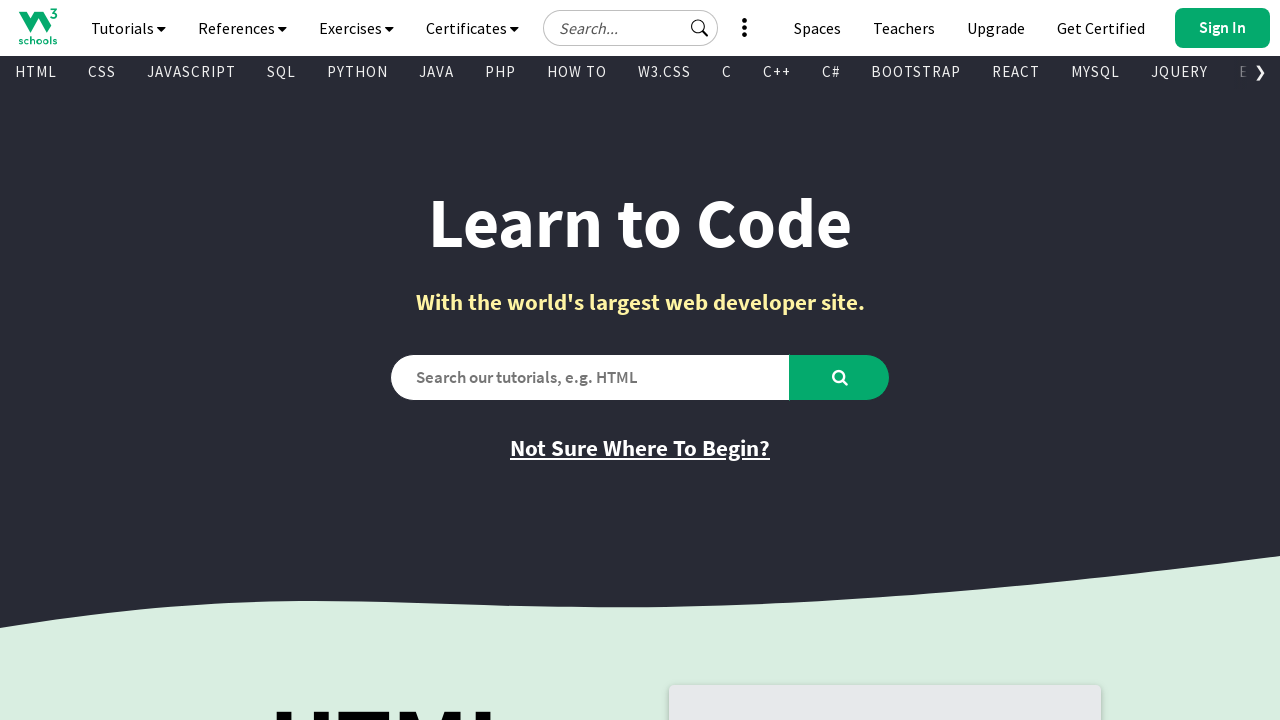

Located 'Get Certified' link element
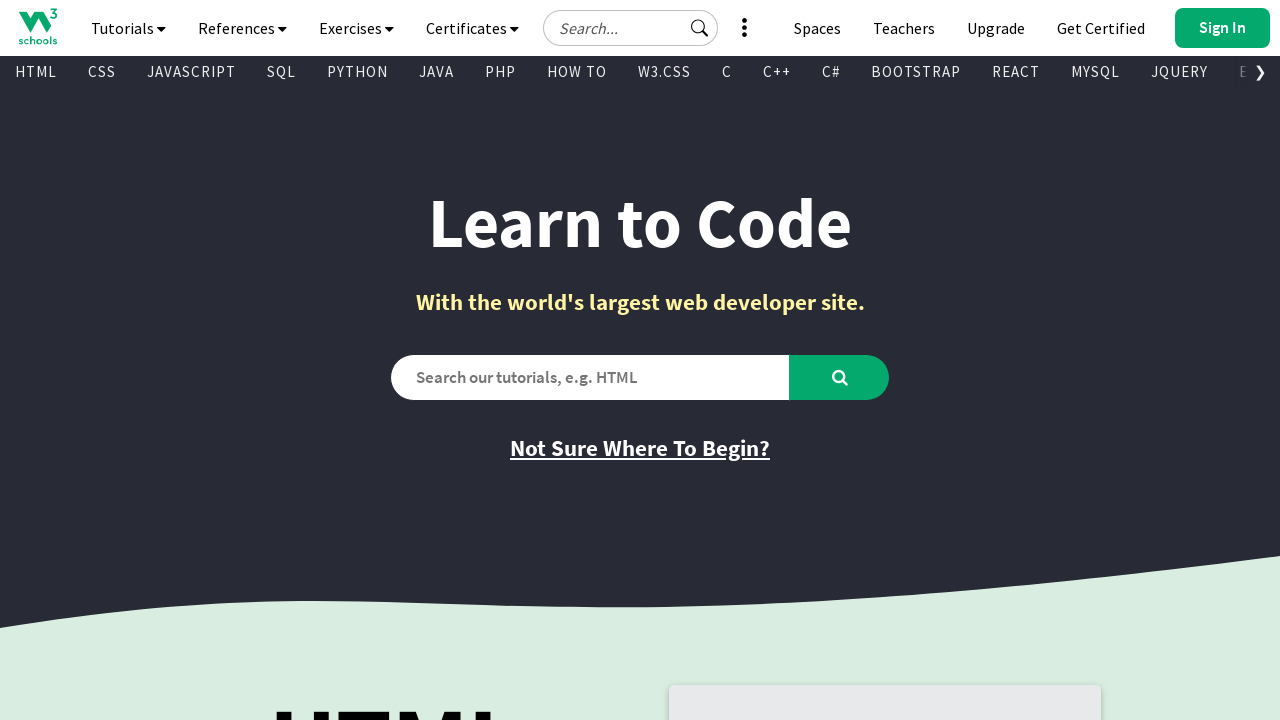

Scrolled to 'Get Certified' link element
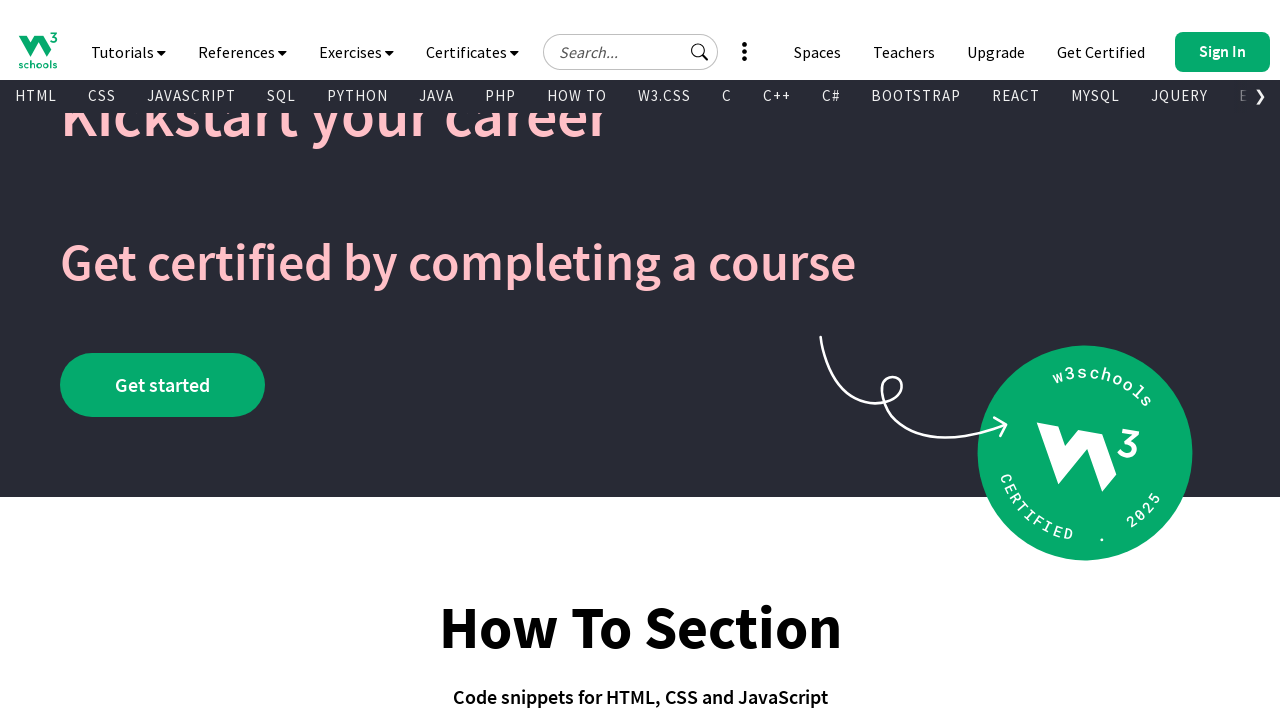

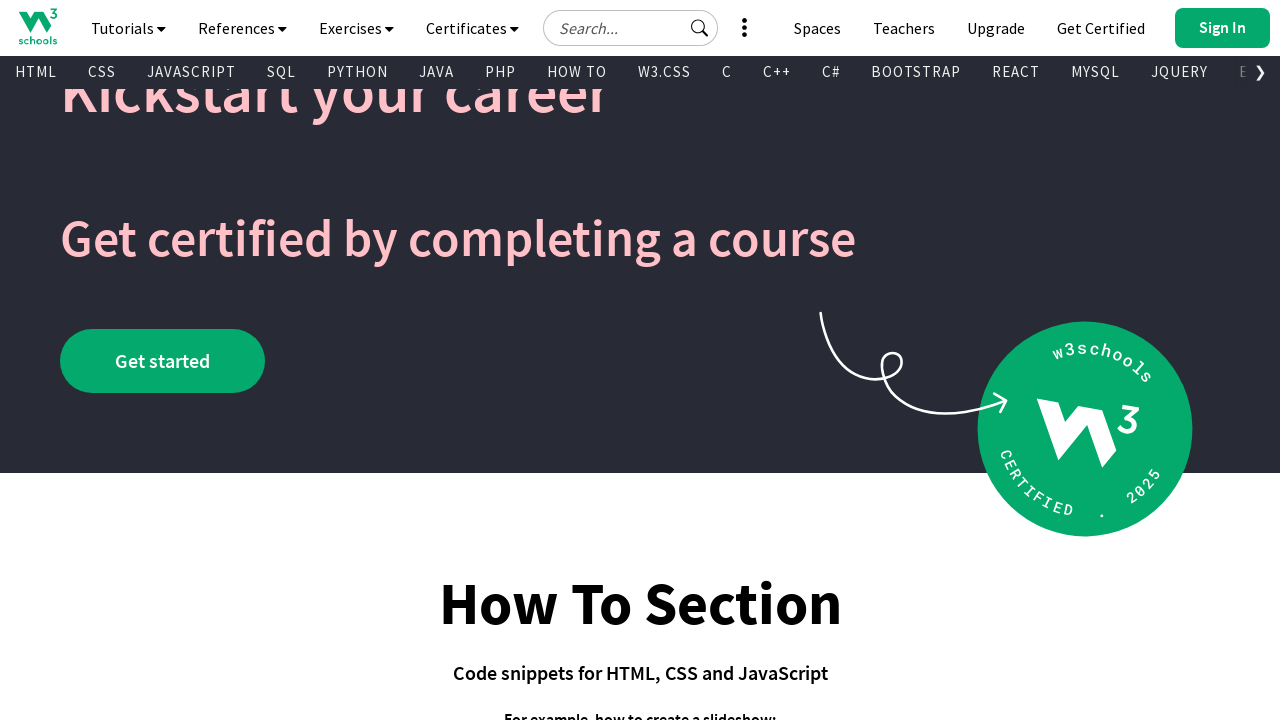